Tests right-click context menu functionality by performing a right-click action on a designated button element

Starting URL: https://swisnl.github.io/jQuery-contextMenu/demo.html

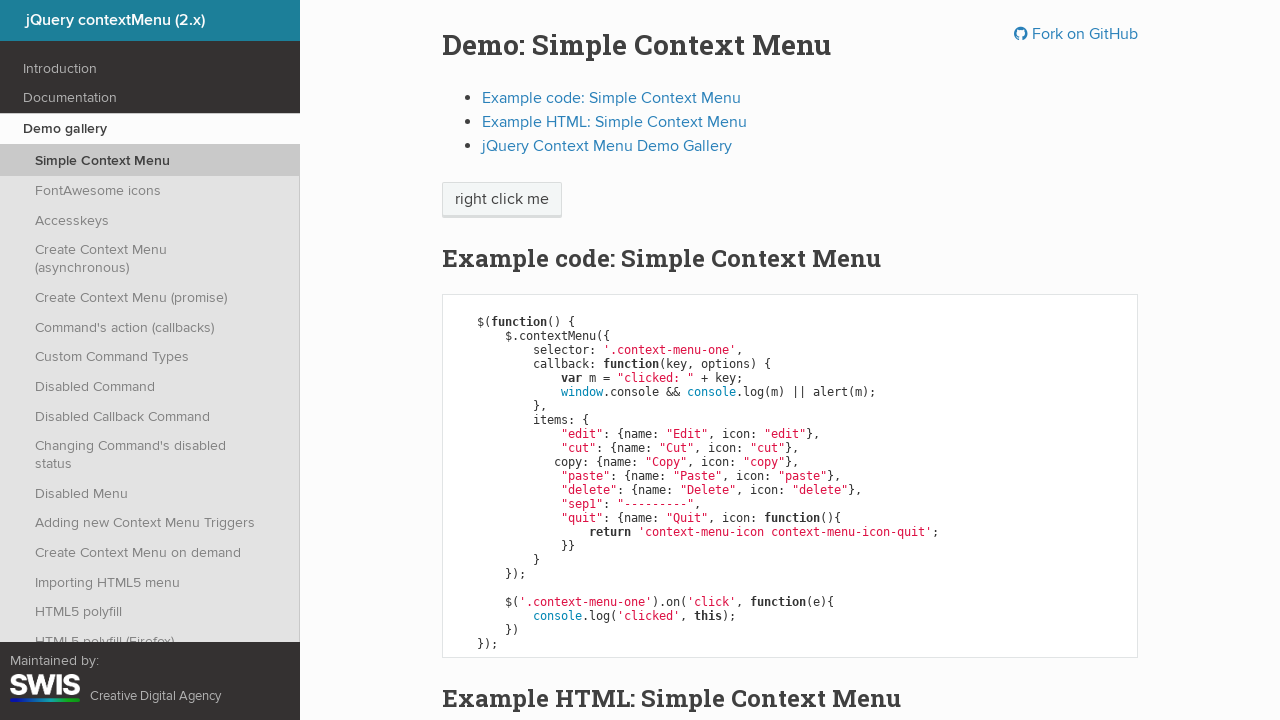

Located the 'right click me' button element
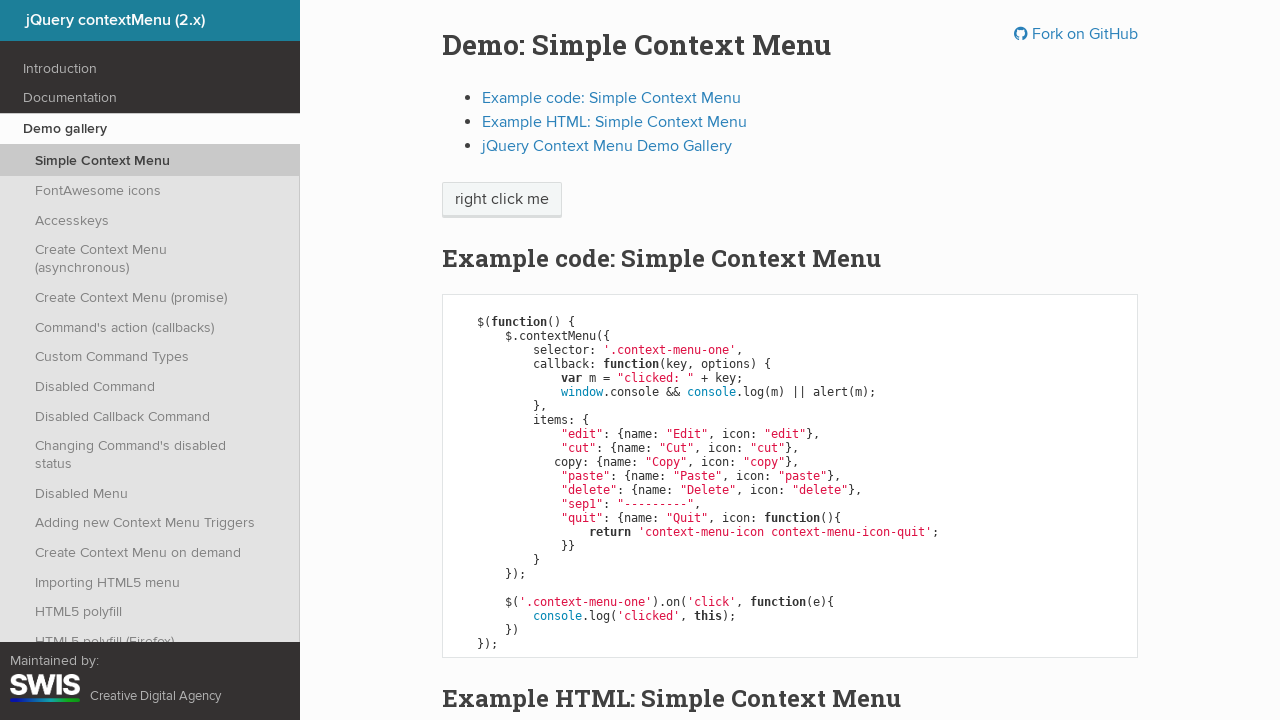

Performed right-click action on the button at (502, 200) on xpath=//span[normalize-space()="right click me"]
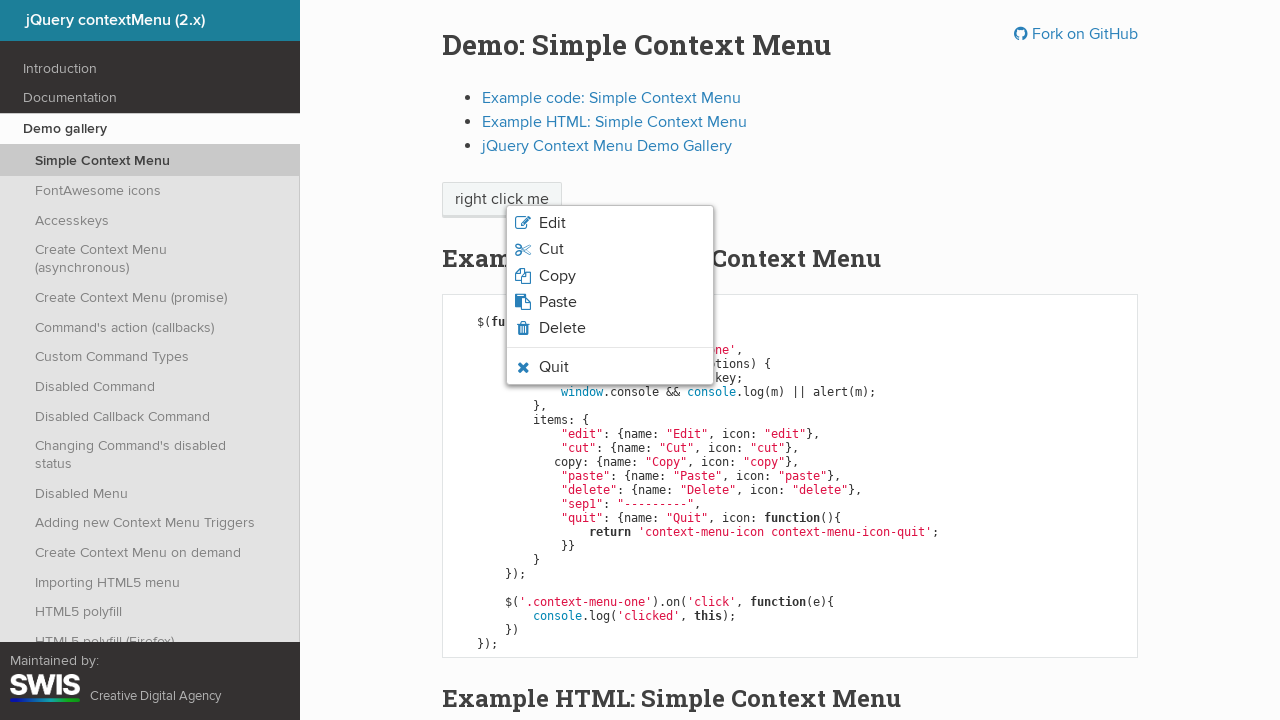

Context menu appeared after right-click
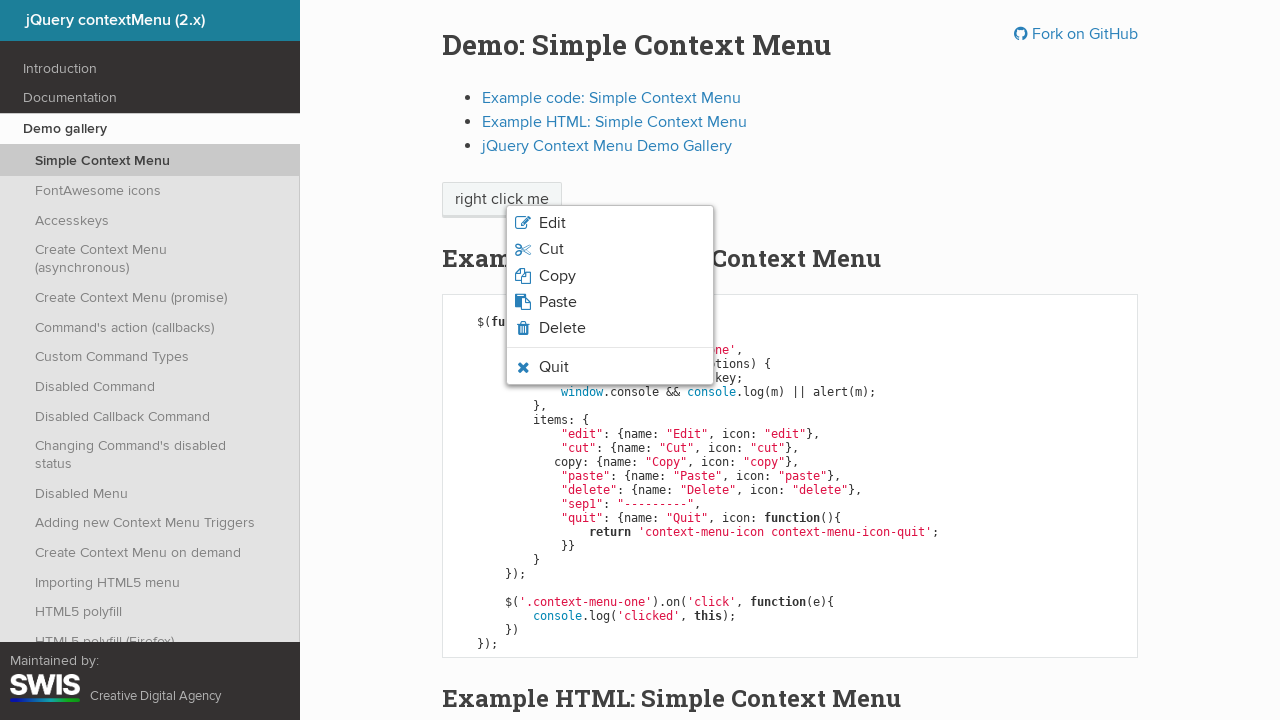

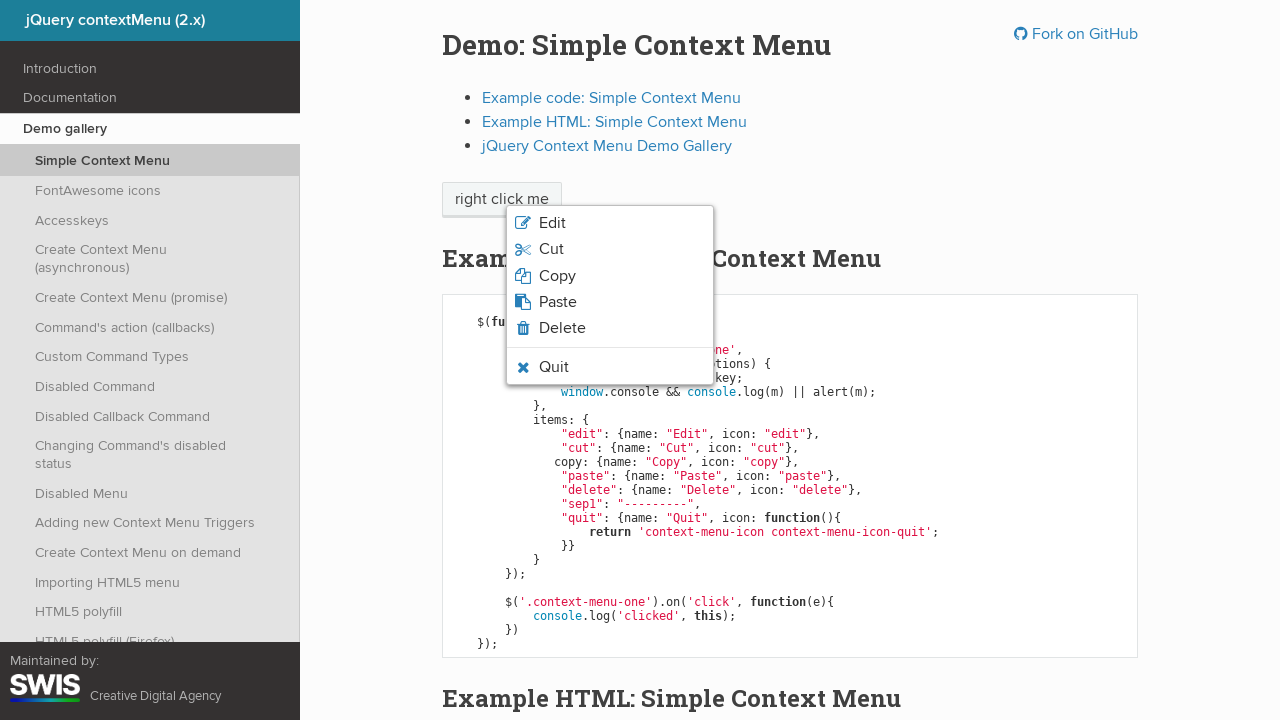